Navigates to the Interactions with Simple Elements page by clicking the link

Starting URL: https://ultimateqa.com/automation/

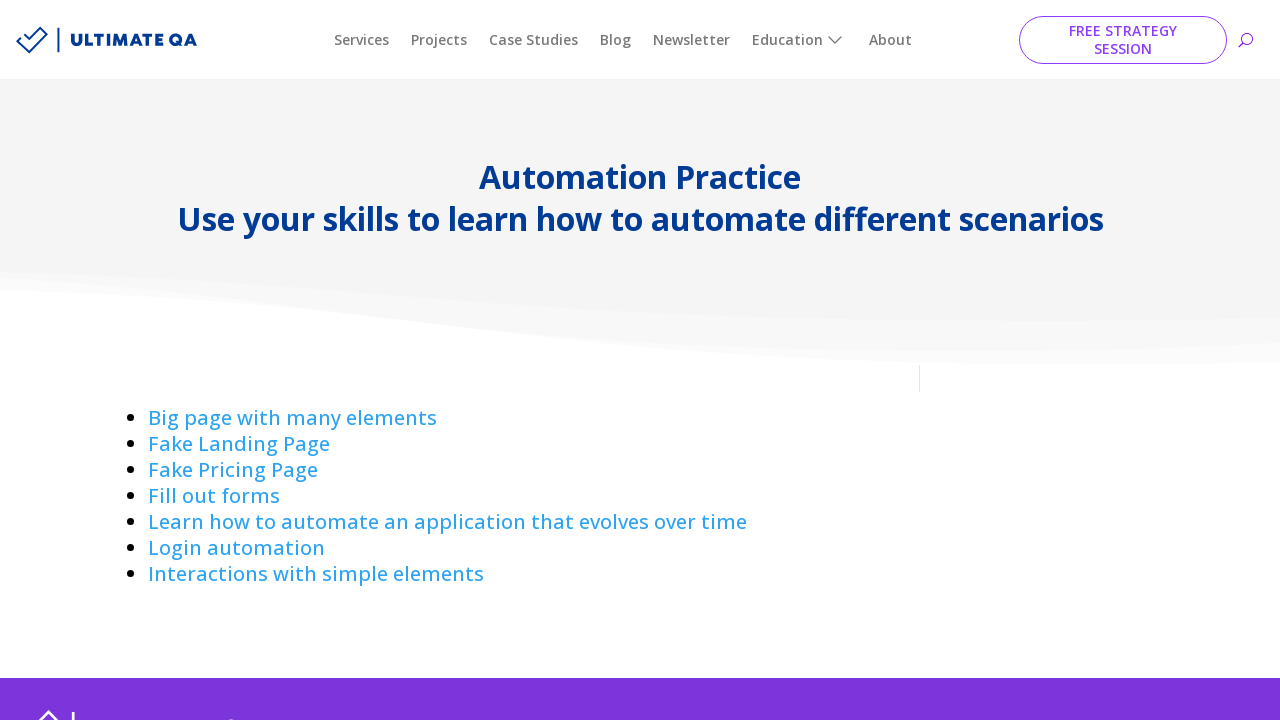

Clicked on 'Interactions' link to navigate to Interactions with Simple Elements page at (316, 574) on a:has-text('Interactions ')
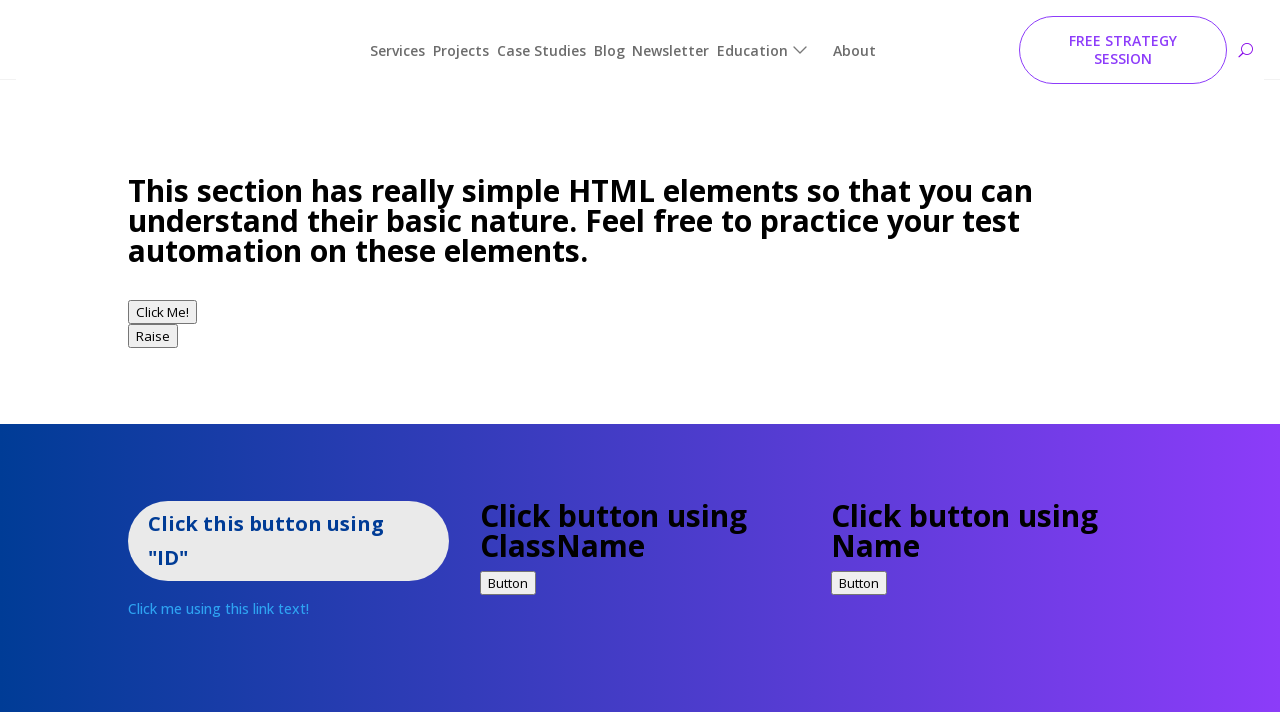

Successfully navigated to Interactions with Simple Elements page
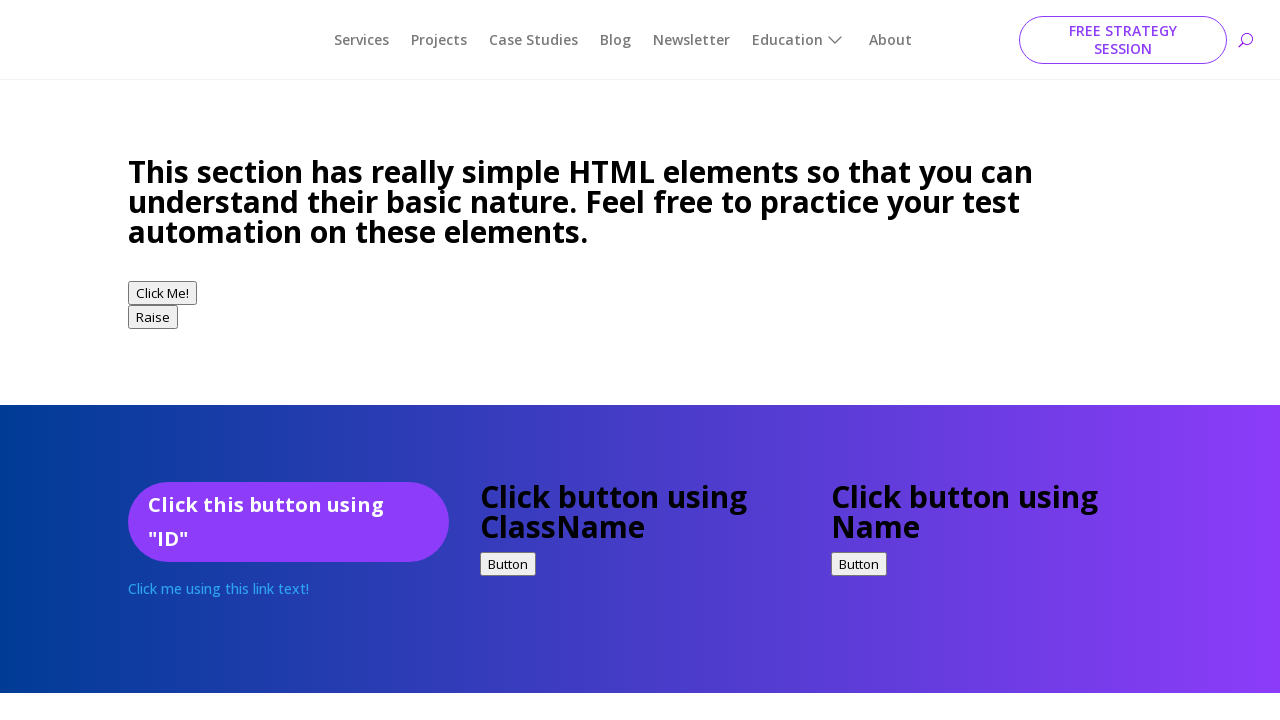

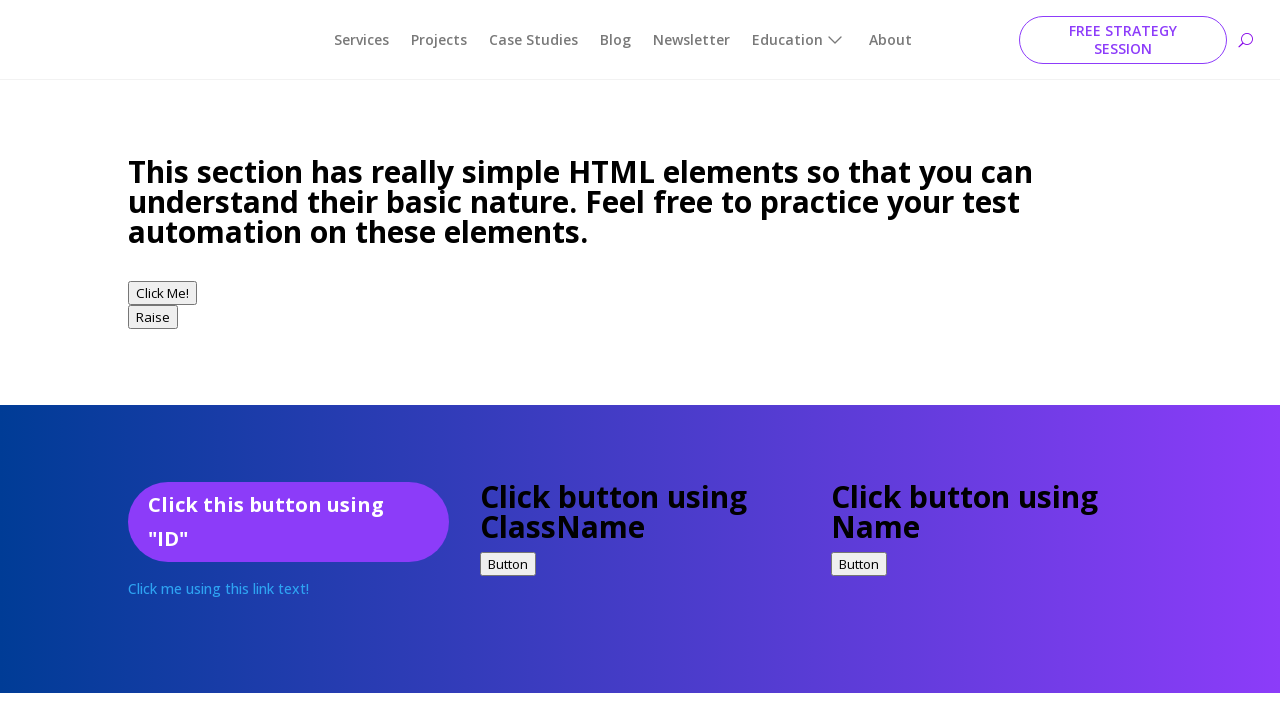